Tests various button interactions including clicking, checking if disabled, getting position, color, and dimensions of different buttons on the page

Starting URL: https://leafground.com/button.xhtml

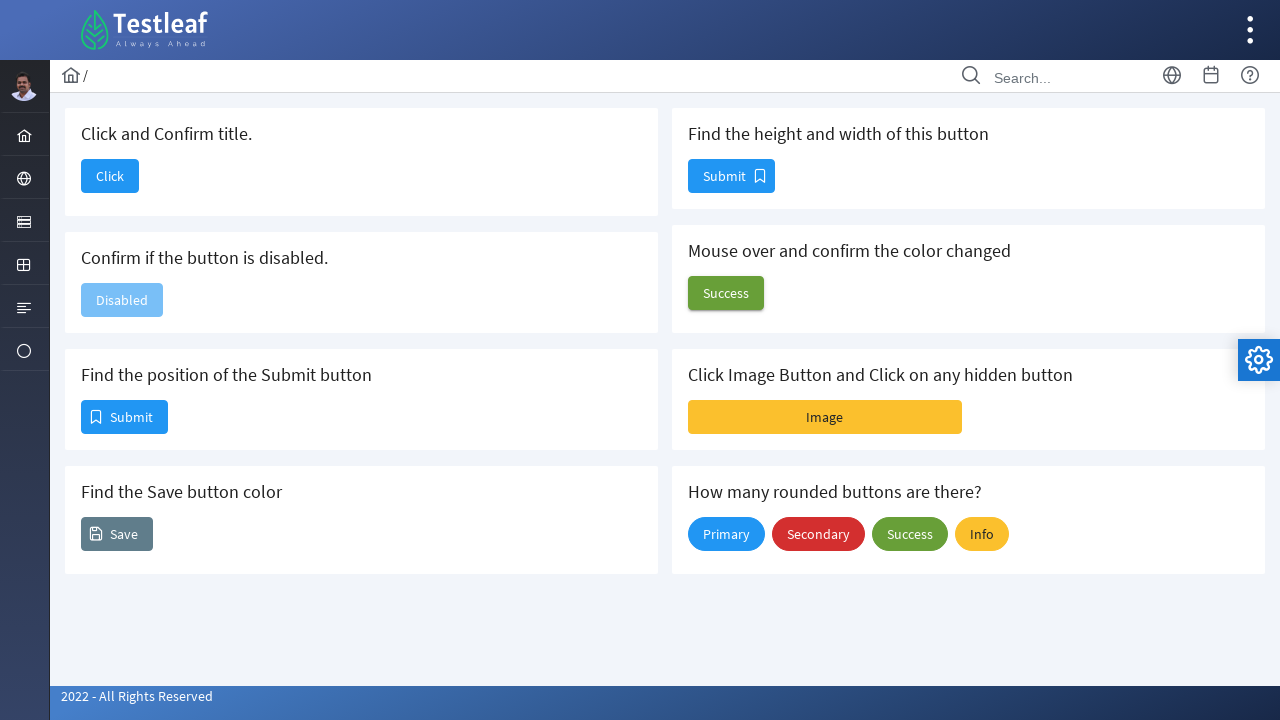

Clicked 'Click and Confirm title' button at (110, 176) on xpath=//button[@id='j_idt88:j_idt90']/span
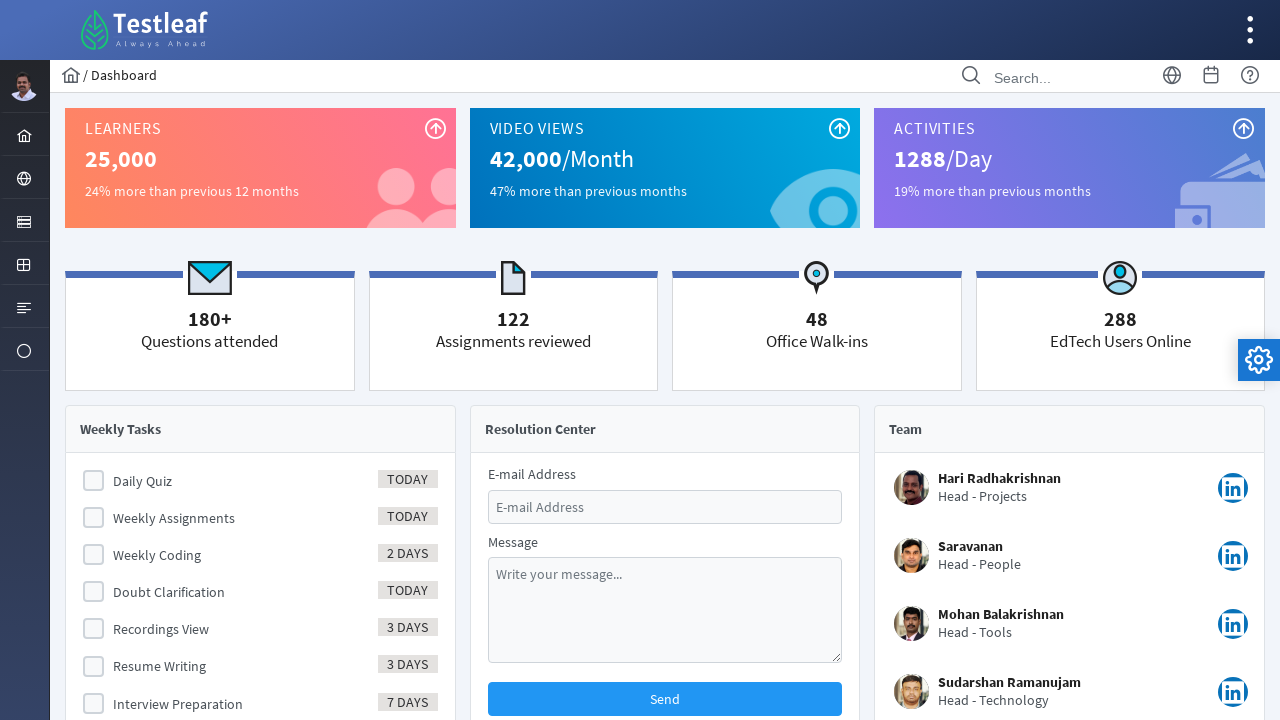

Retrieved page title: 'Dashboard'
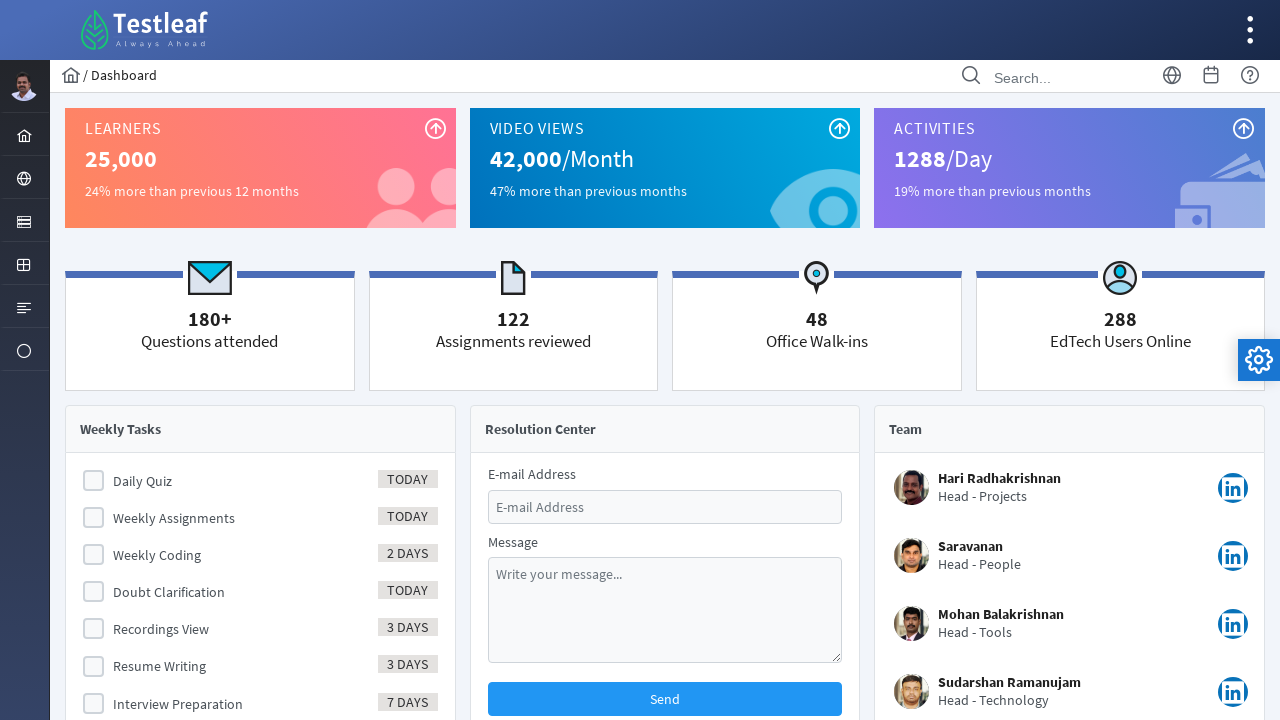

Navigated back to button page
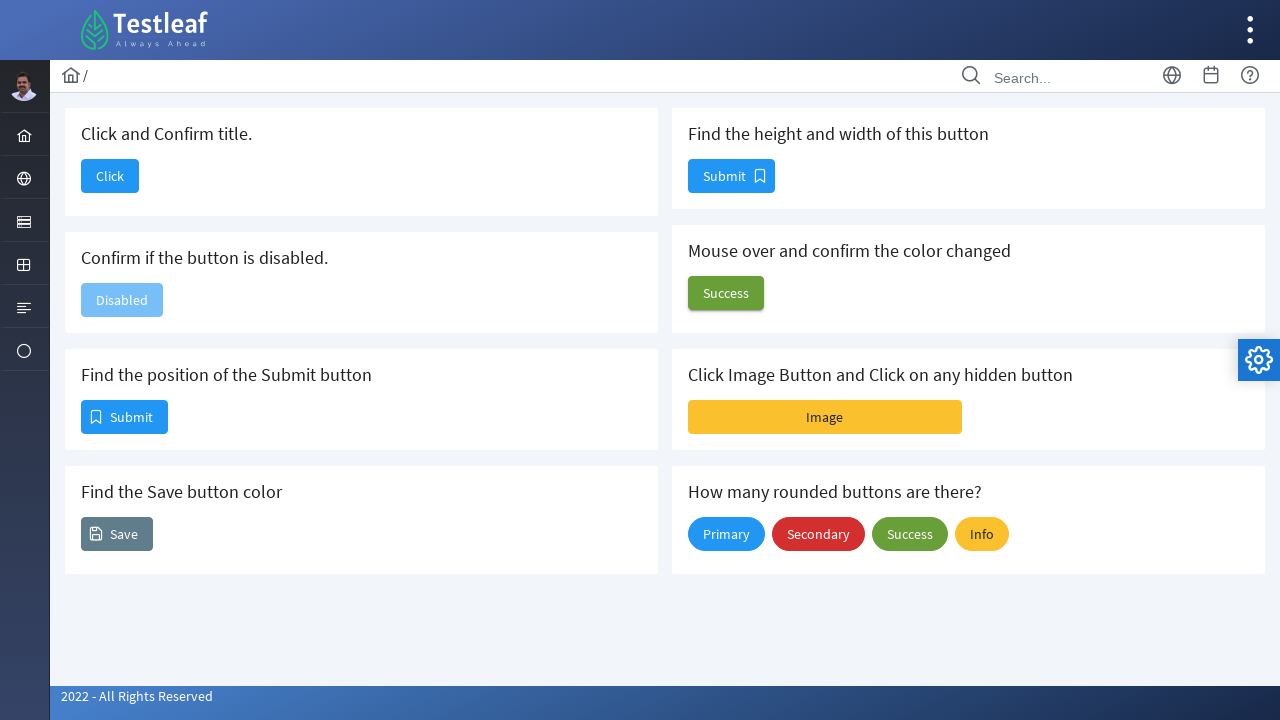

Located 'Confirm if button is disabled' button
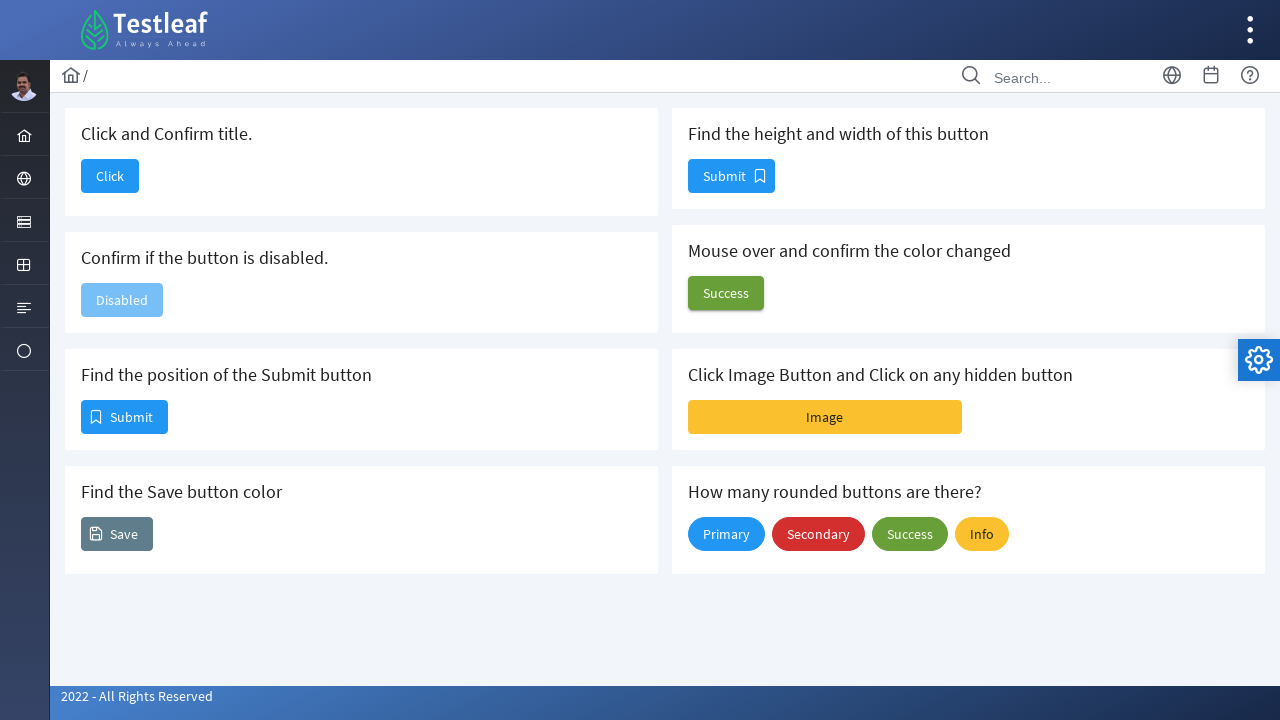

Checked if button is enabled or disabled
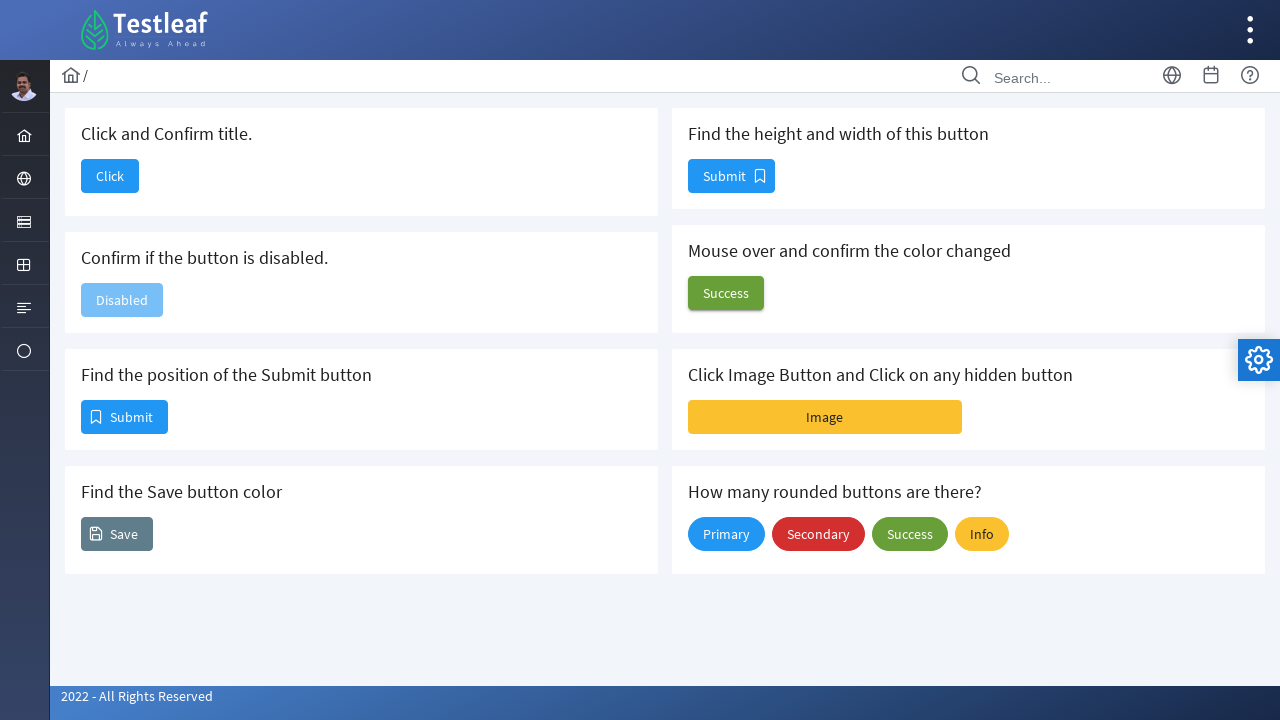

Located 'Submit' button
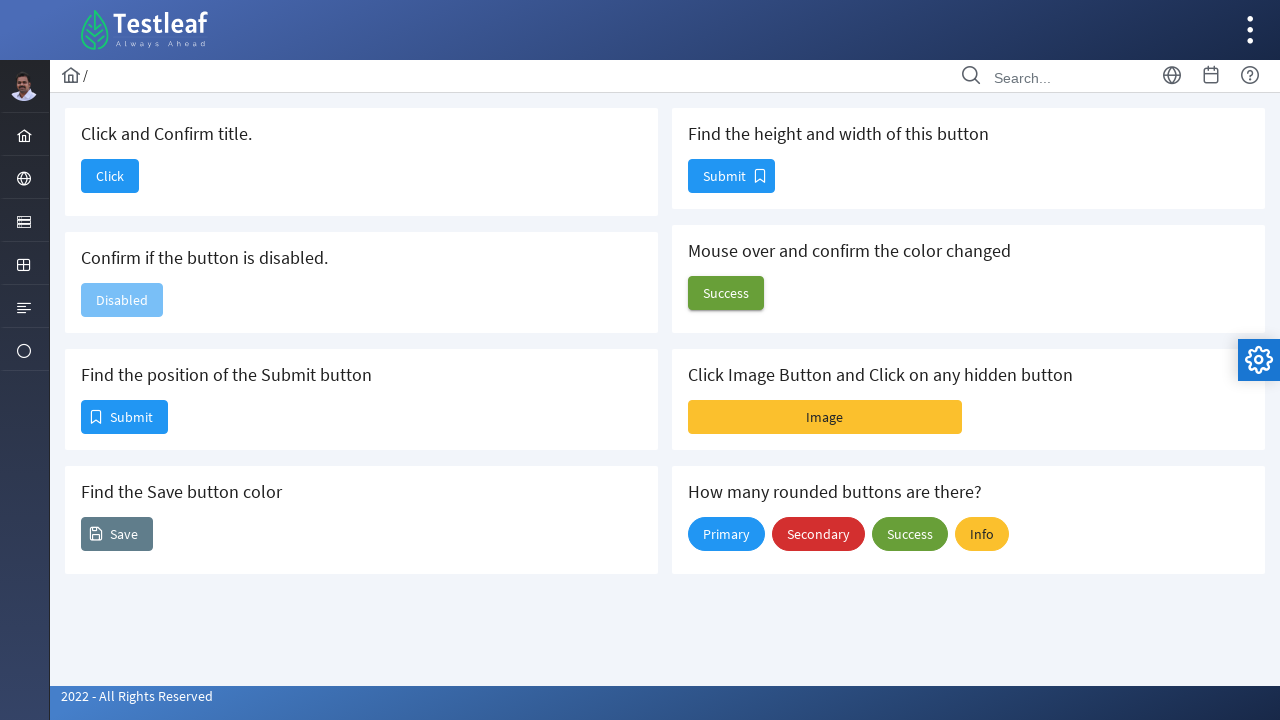

Retrieved bounding box of 'Submit' button
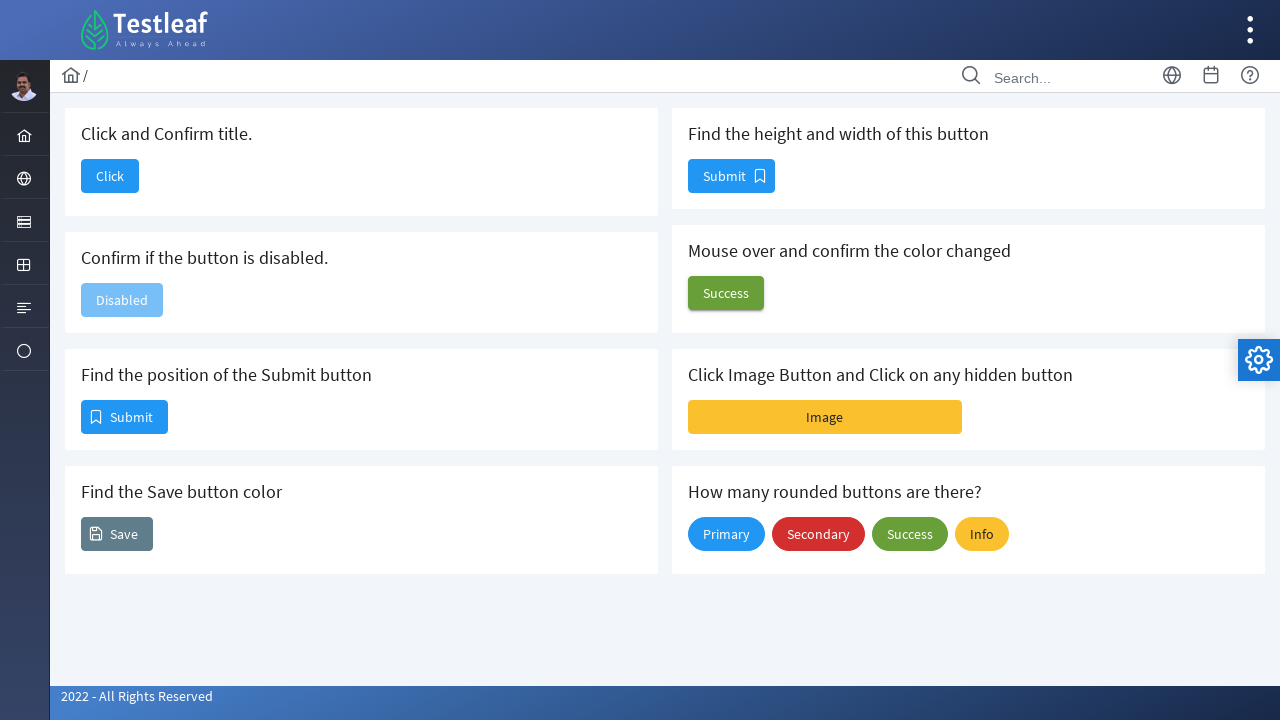

Located 'Find the Save button color' button
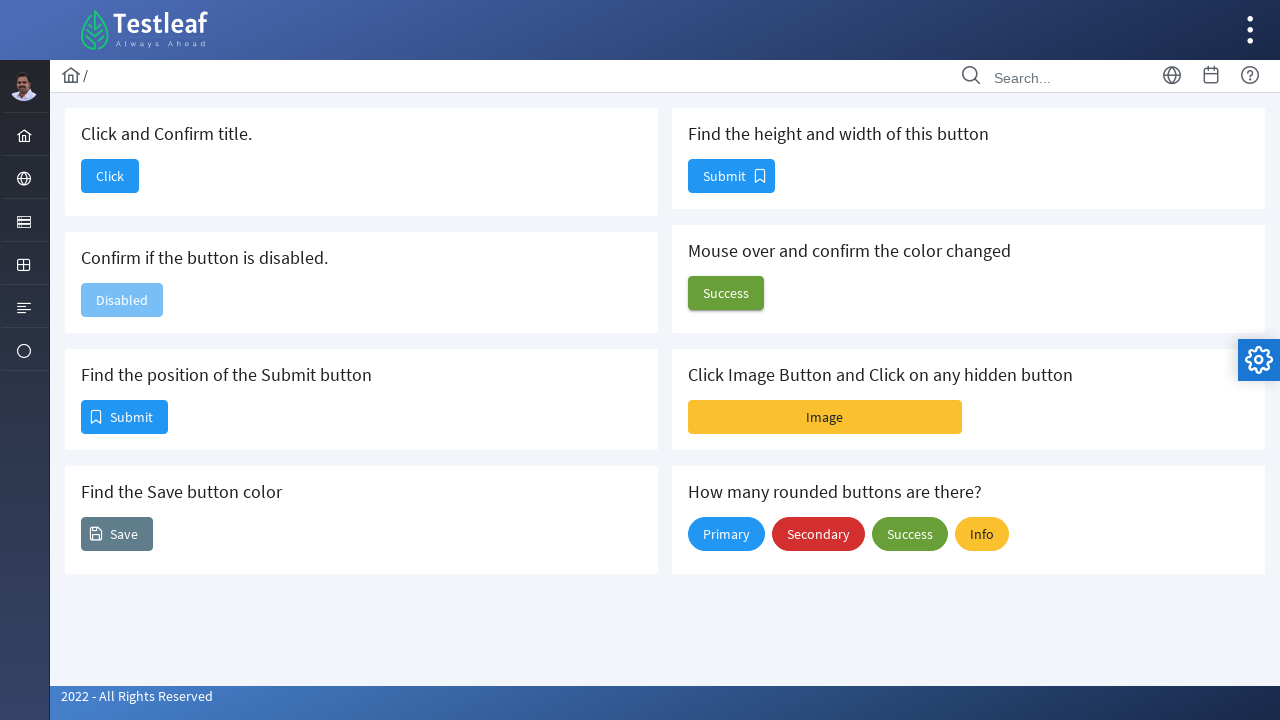

Retrieved button background color: rgba(0, 0, 0, 0)
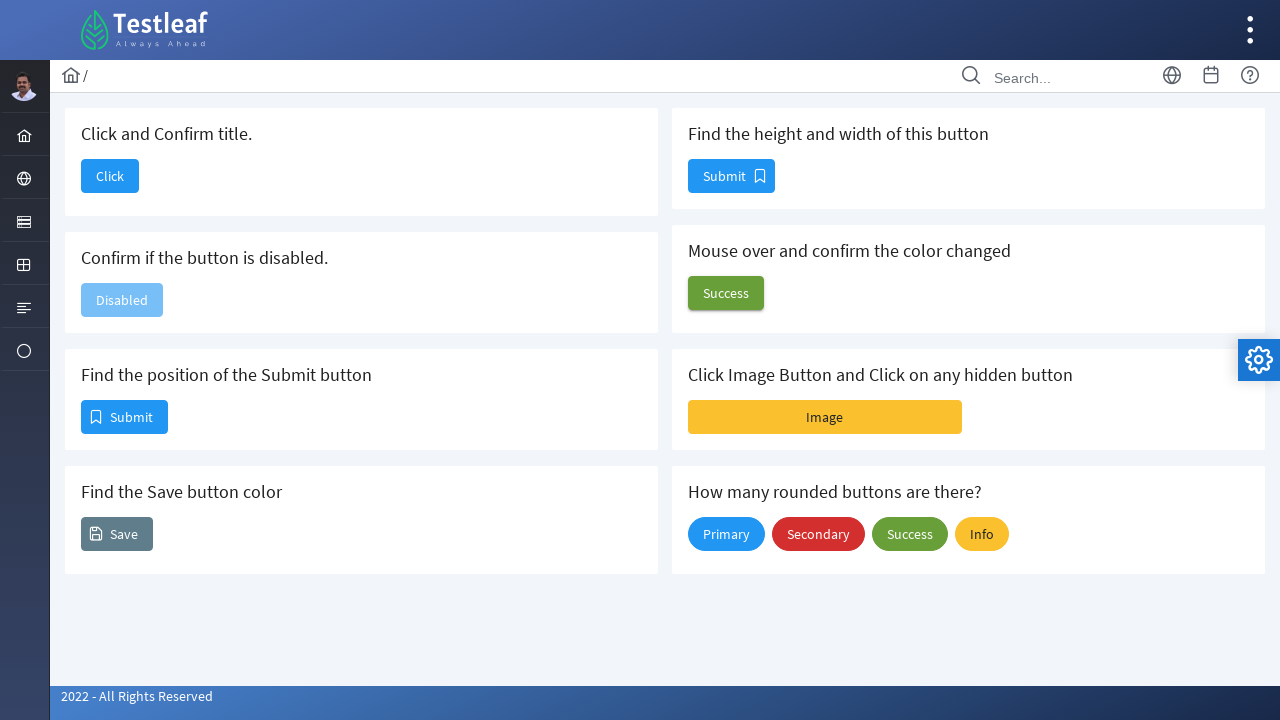

Located button to check height and width
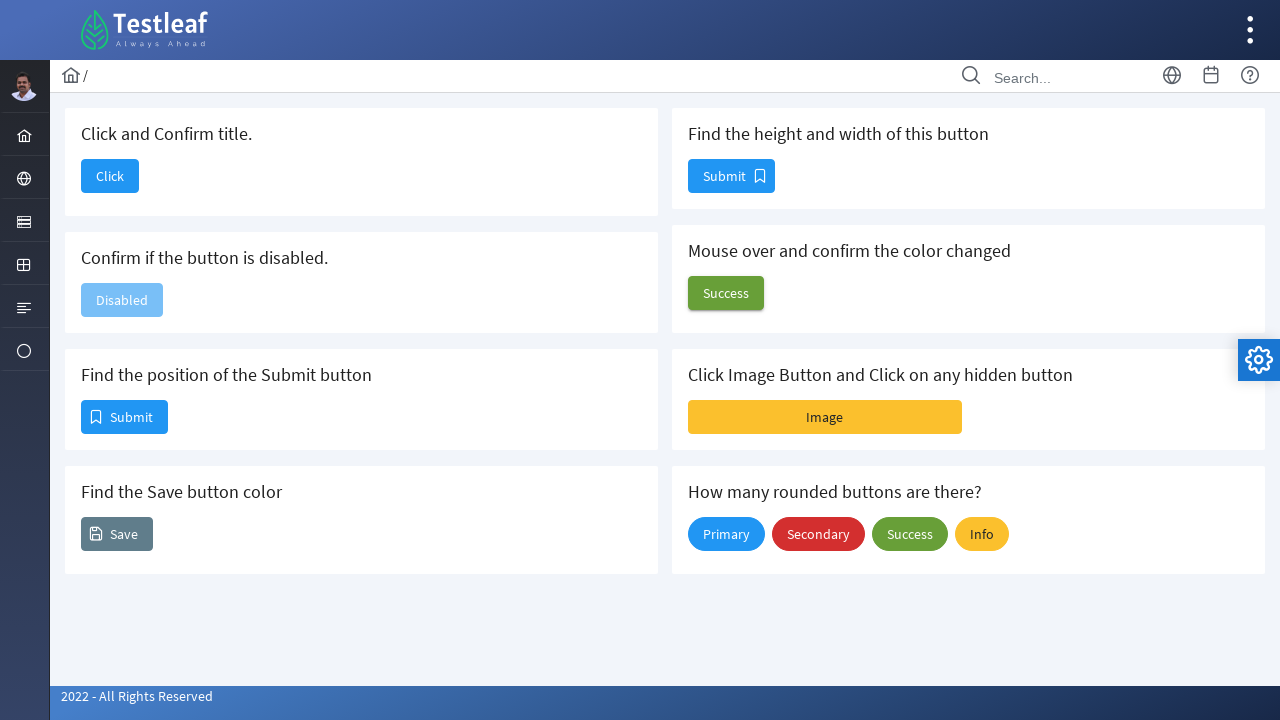

Retrieved bounding box for button dimensions
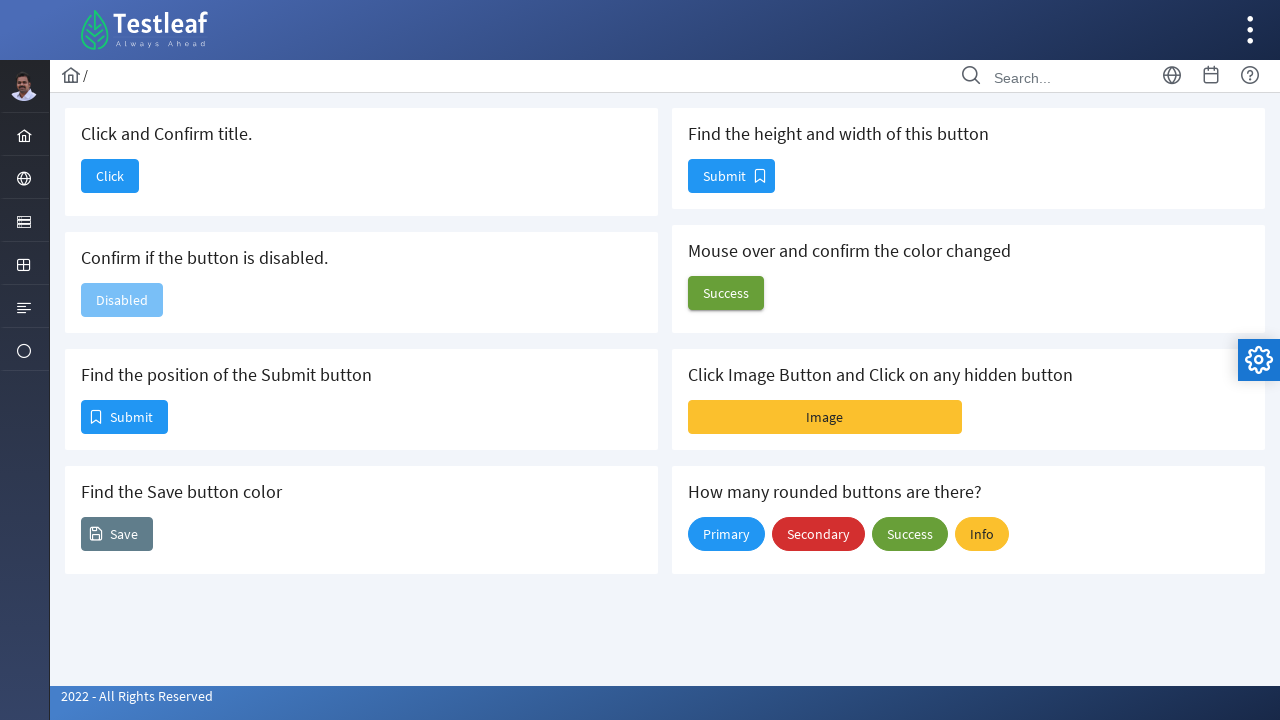

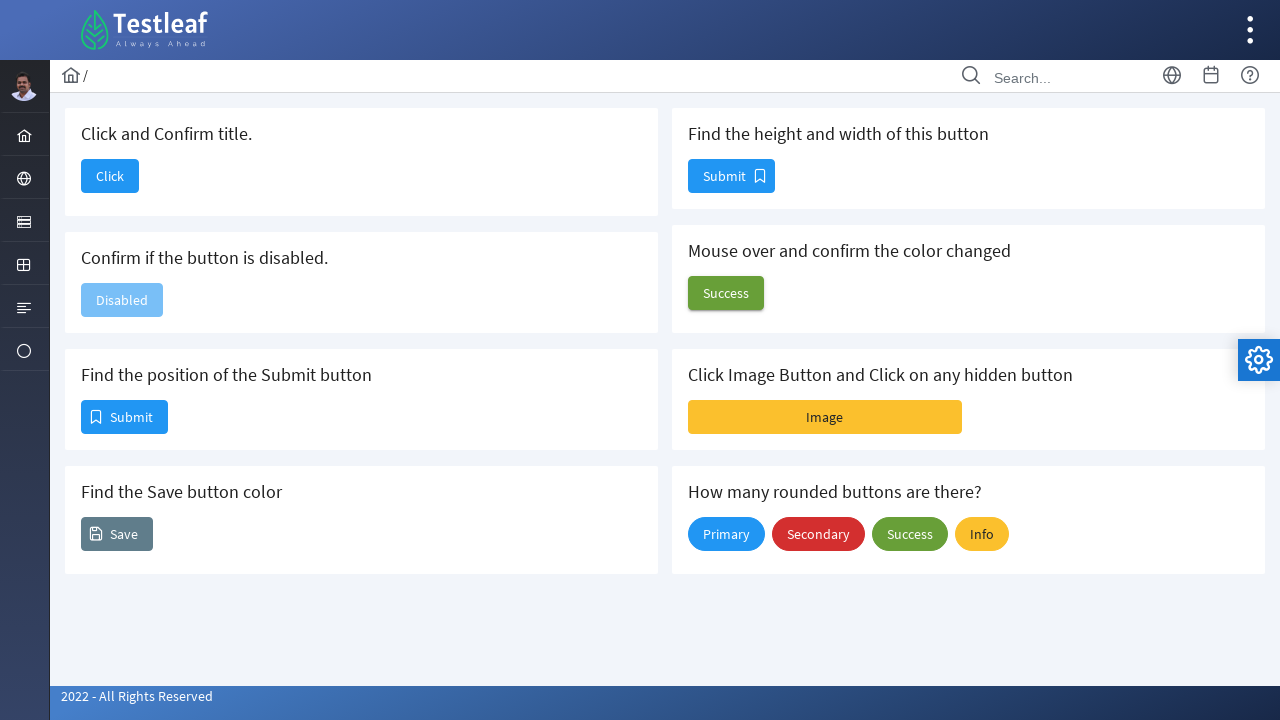